Tests drag and drop functionality by dragging an element to a drop target and verifying the drop was successful

Starting URL: https://jqueryui.com/droppable/

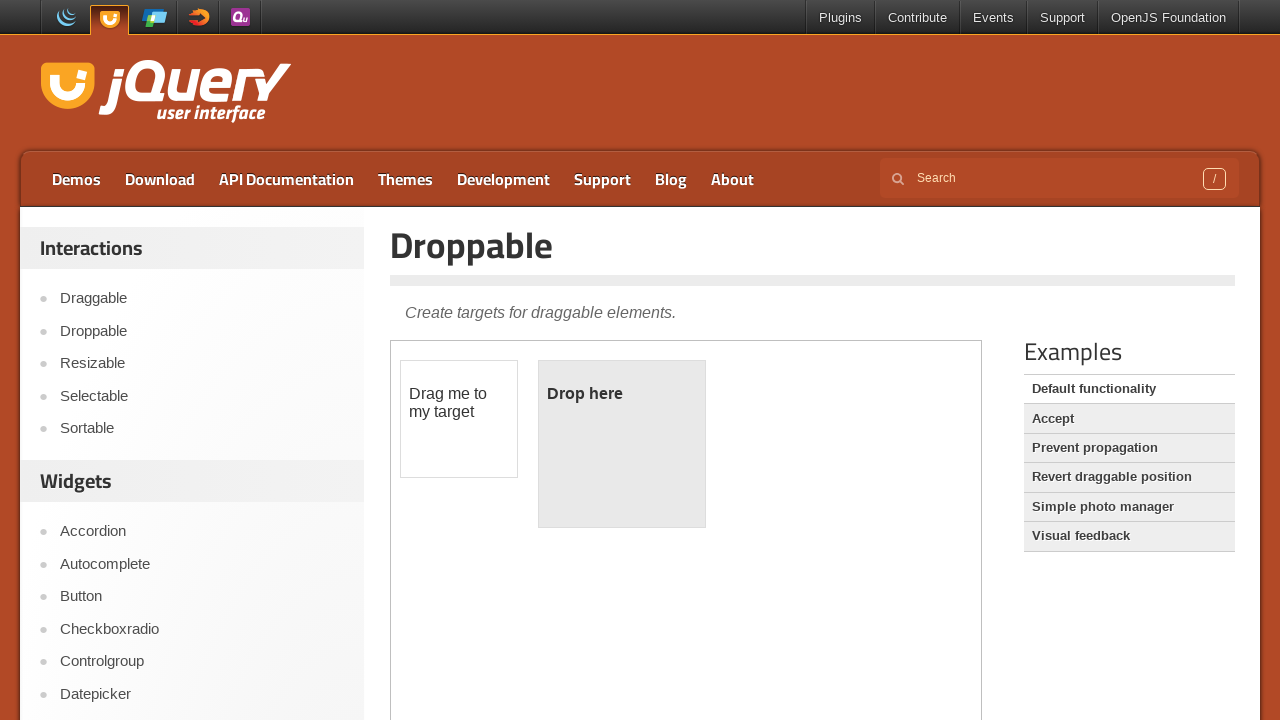

Located the iframe containing the drag-drop demo
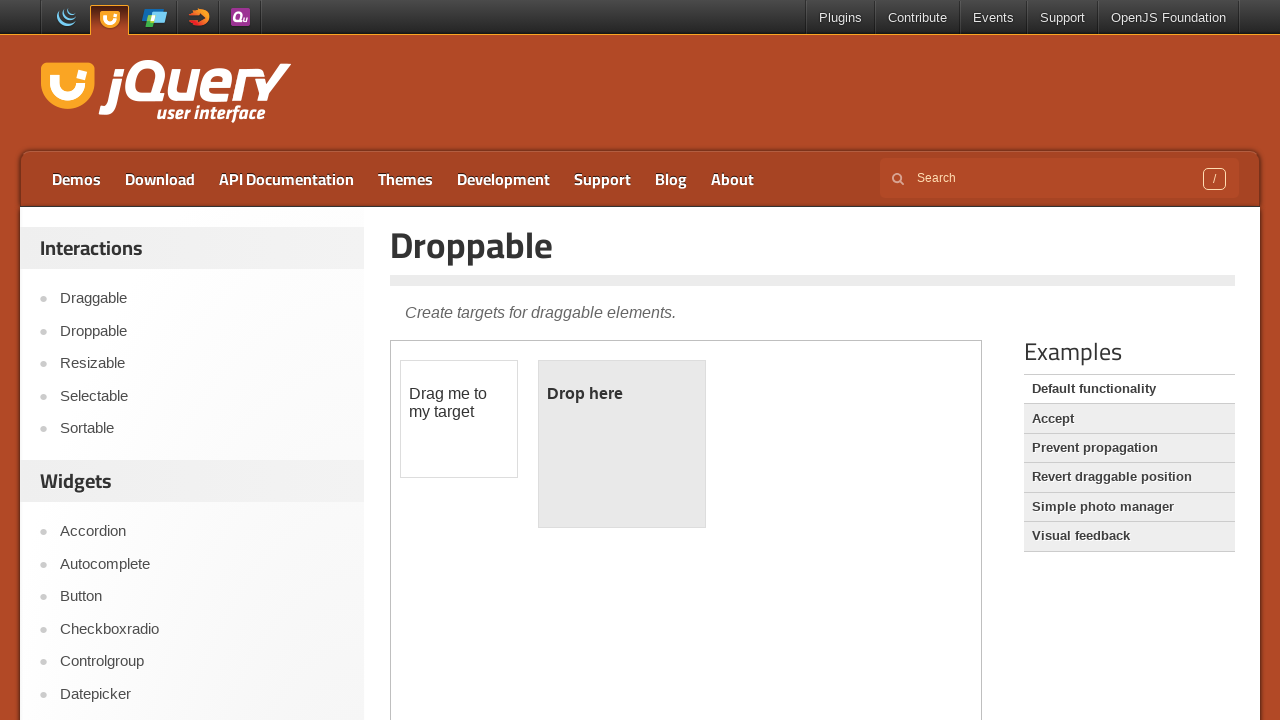

Located the draggable element
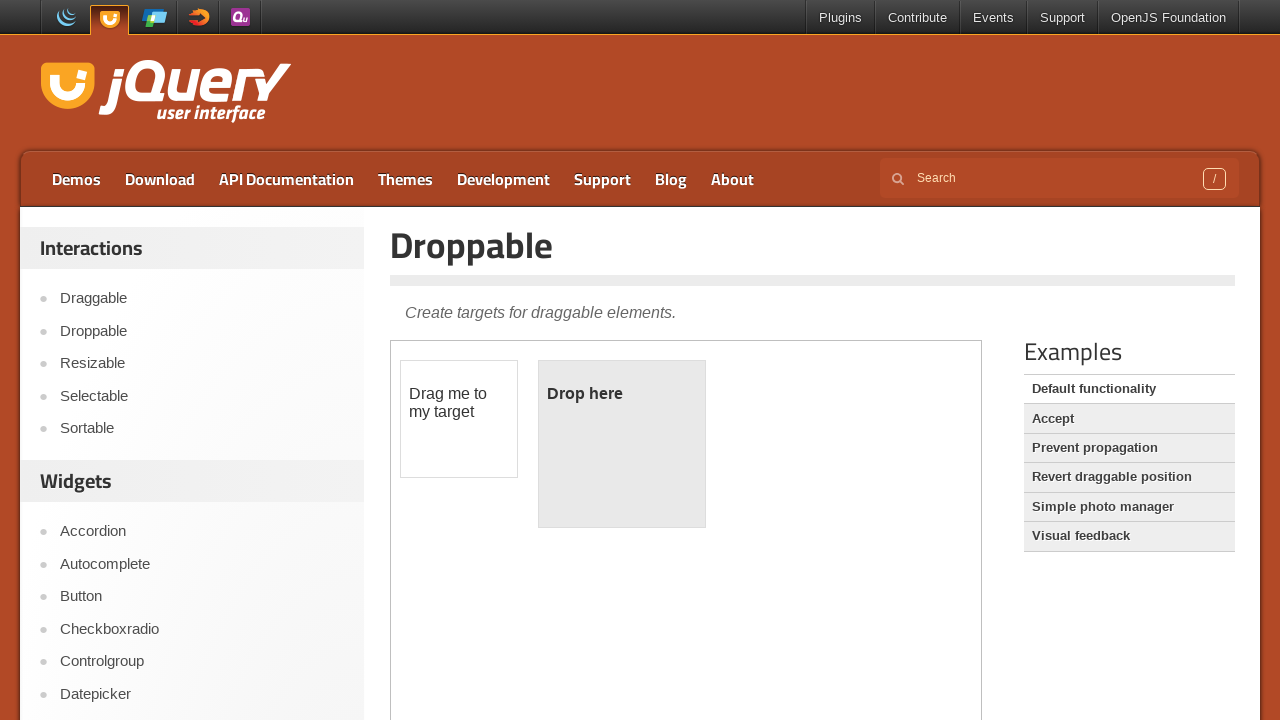

Located the drop target element
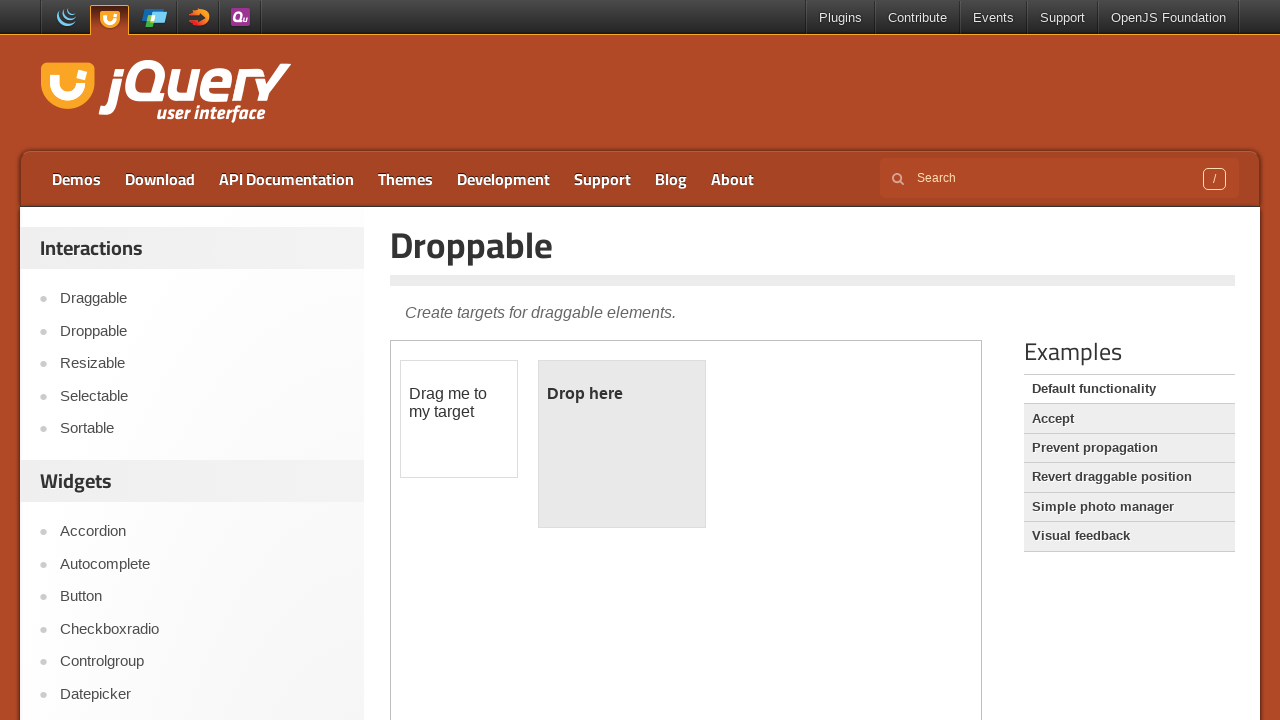

Dragged the draggable element to the drop target at (622, 444)
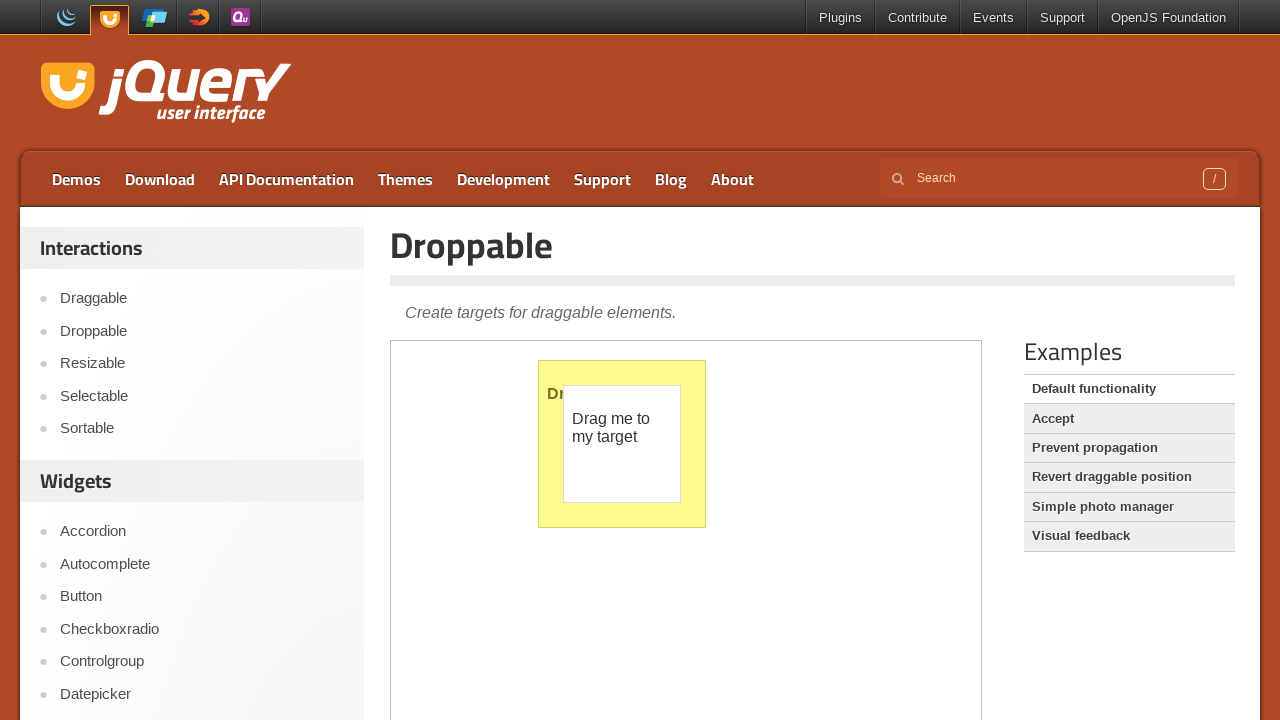

Verified that drop target contains 'Dropped!' text
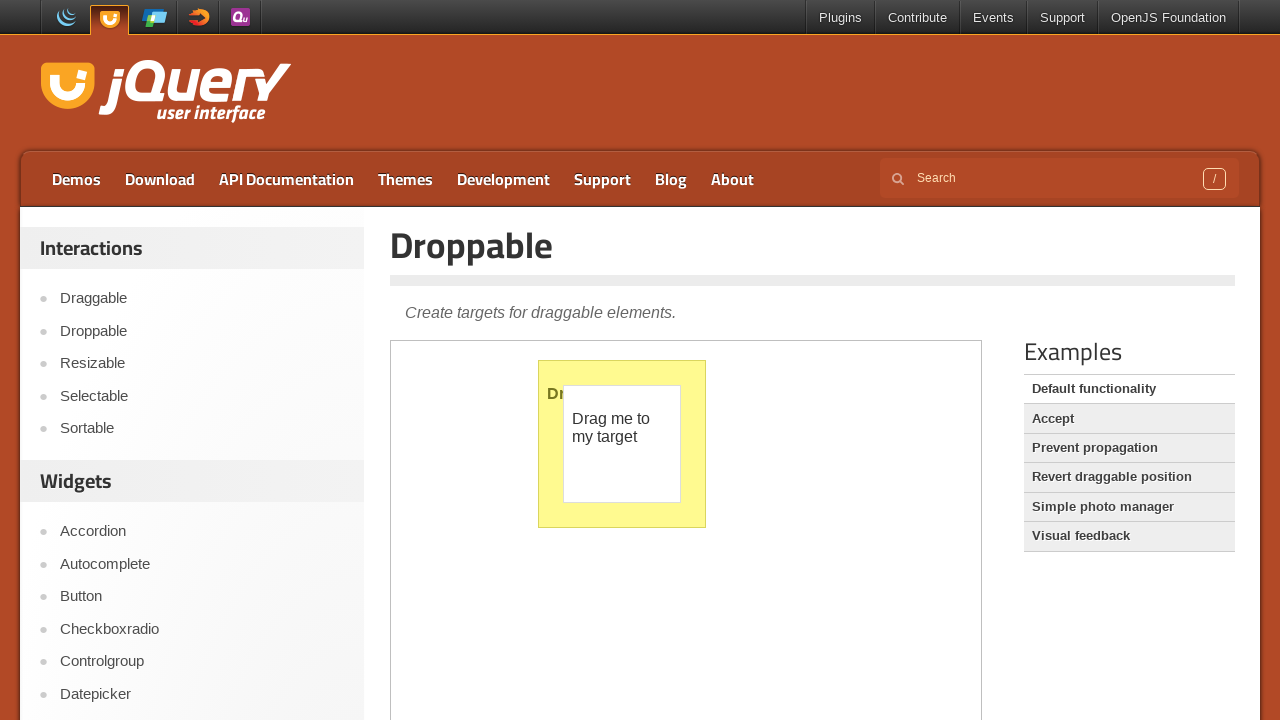

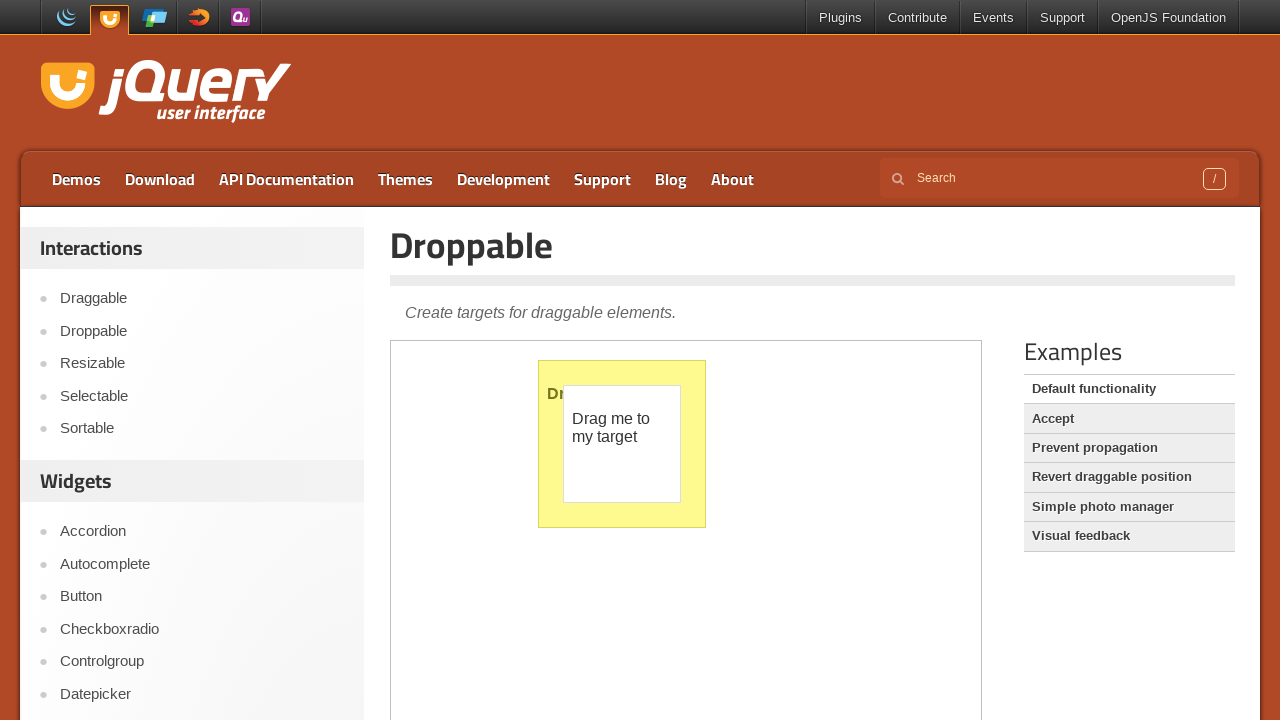